Tests jQuery UI datepicker functionality by switching to iframe, clicking the datepicker input, clearing it, and entering a date value

Starting URL: https://jqueryui.com/datepicker/

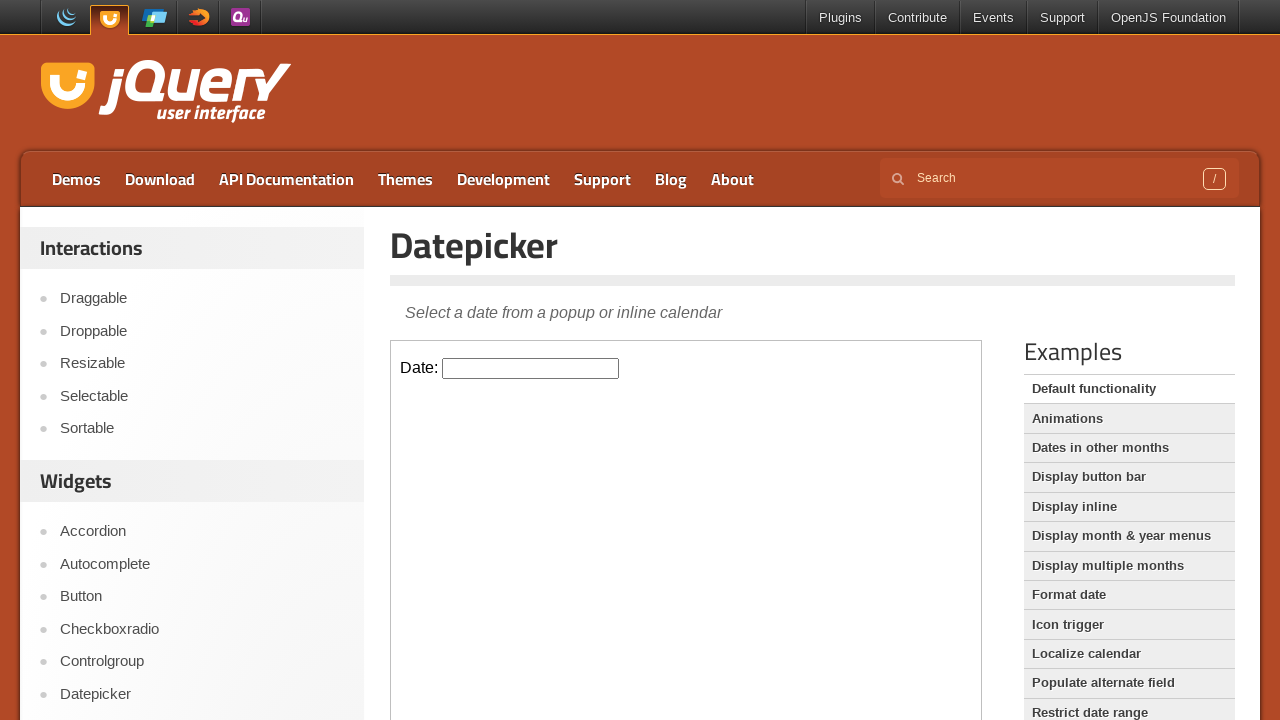

Located iframe containing datepicker demo
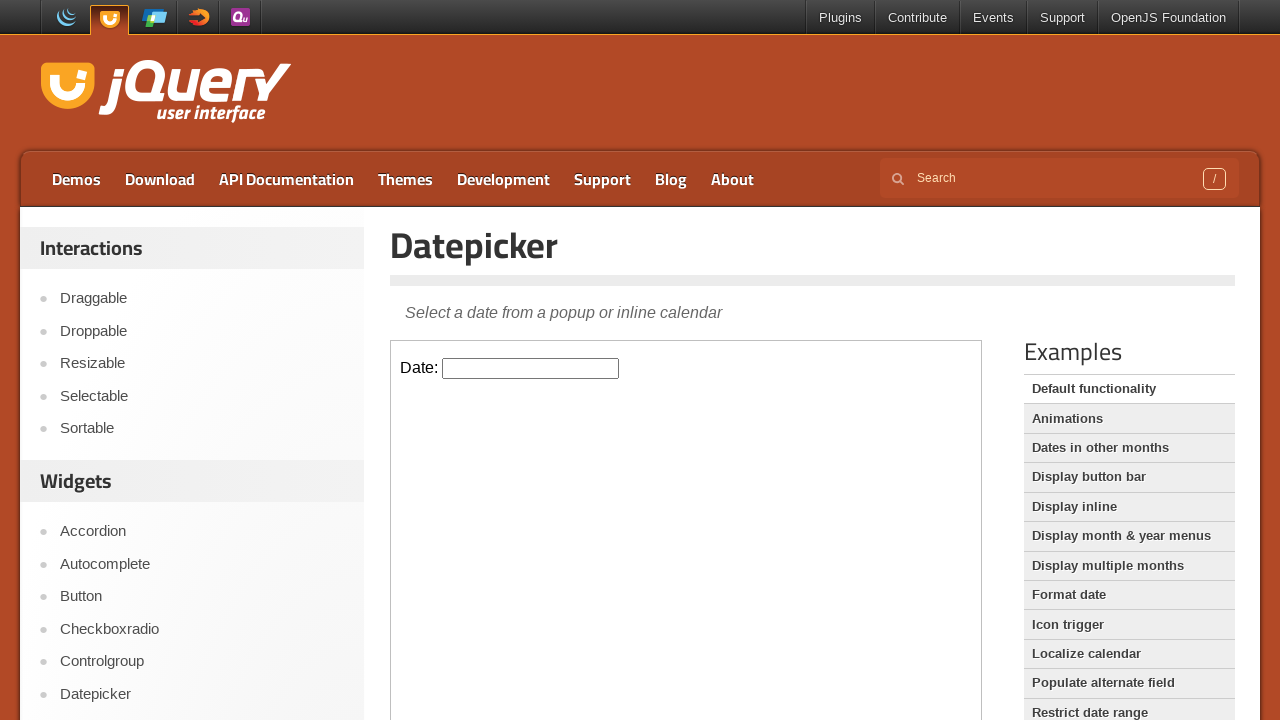

Clicked on the datepicker input field at (531, 368) on iframe >> nth=0 >> internal:control=enter-frame >> #datepicker
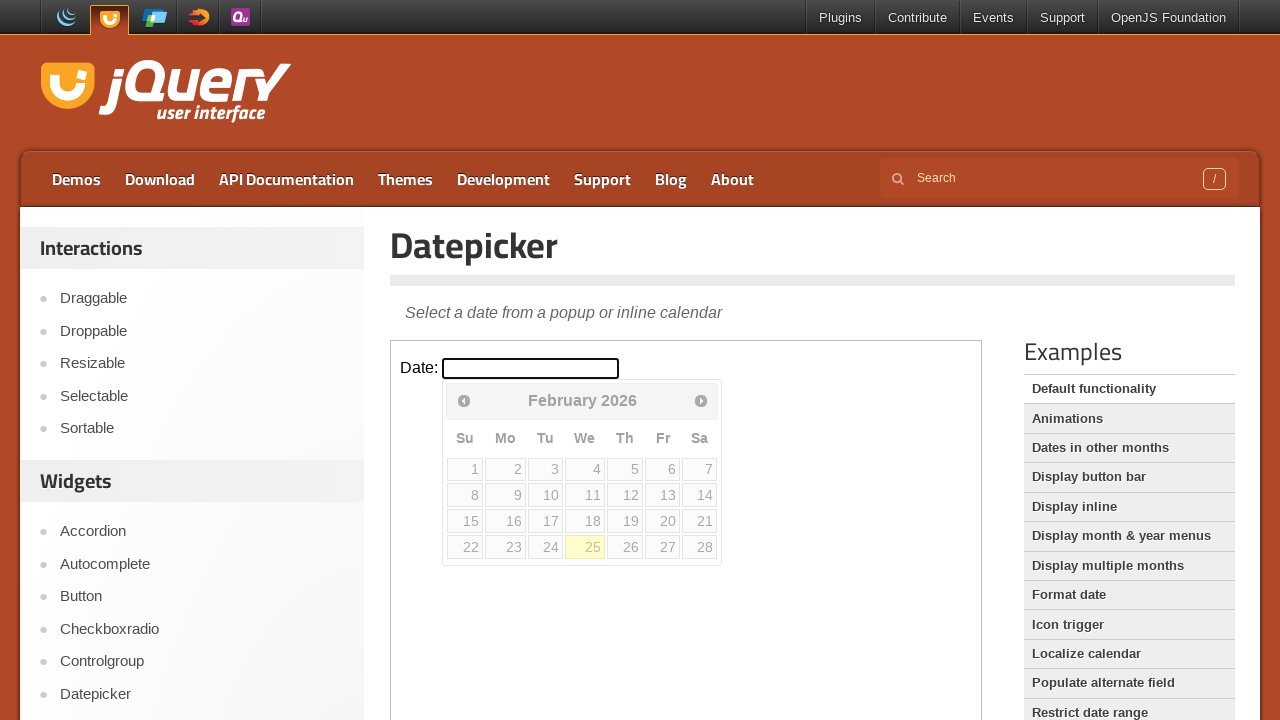

Cleared the datepicker input field on iframe >> nth=0 >> internal:control=enter-frame >> #datepicker
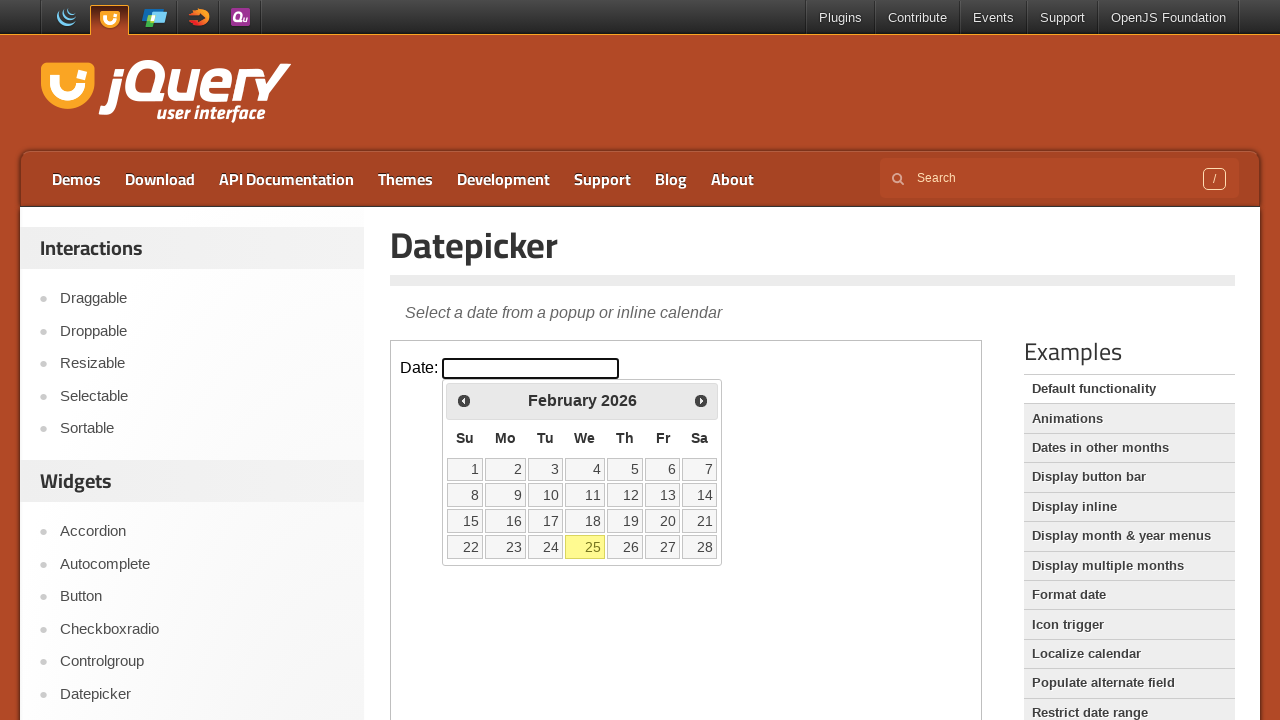

Filled datepicker field with date '02/15/2023' on iframe >> nth=0 >> internal:control=enter-frame >> #datepicker
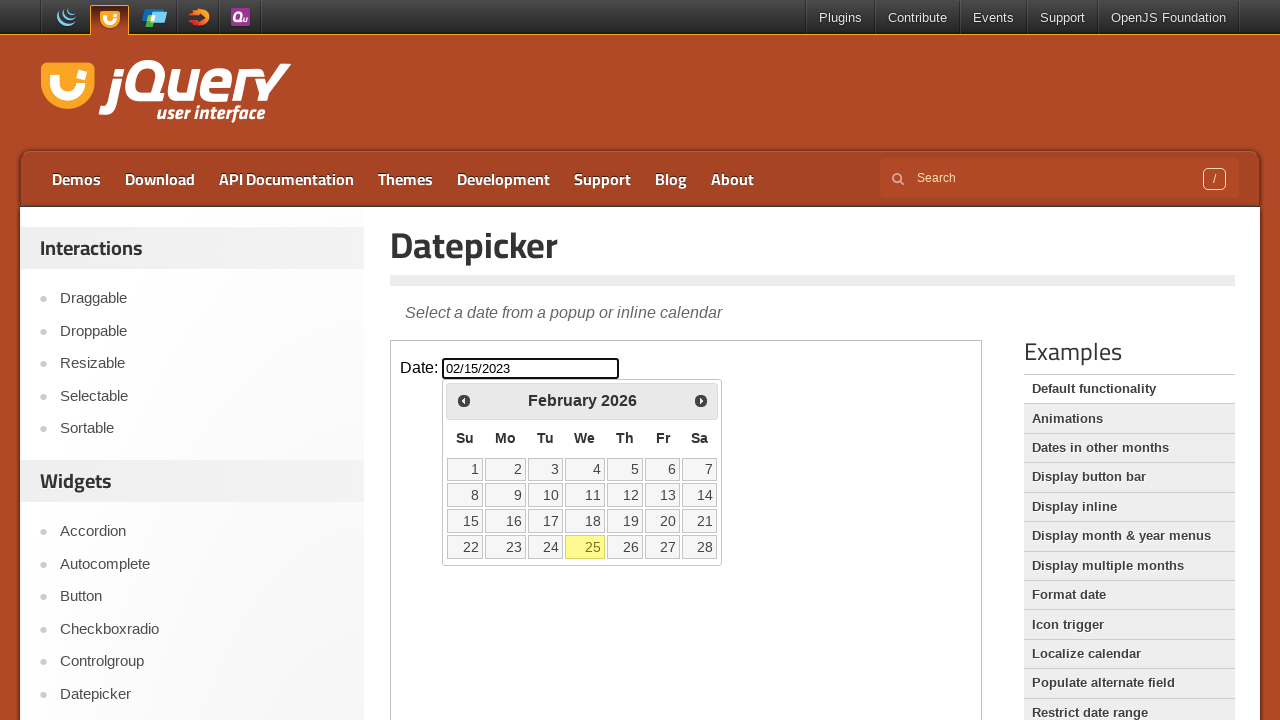

Pressed Enter to confirm the date on iframe >> nth=0 >> internal:control=enter-frame >> #datepicker
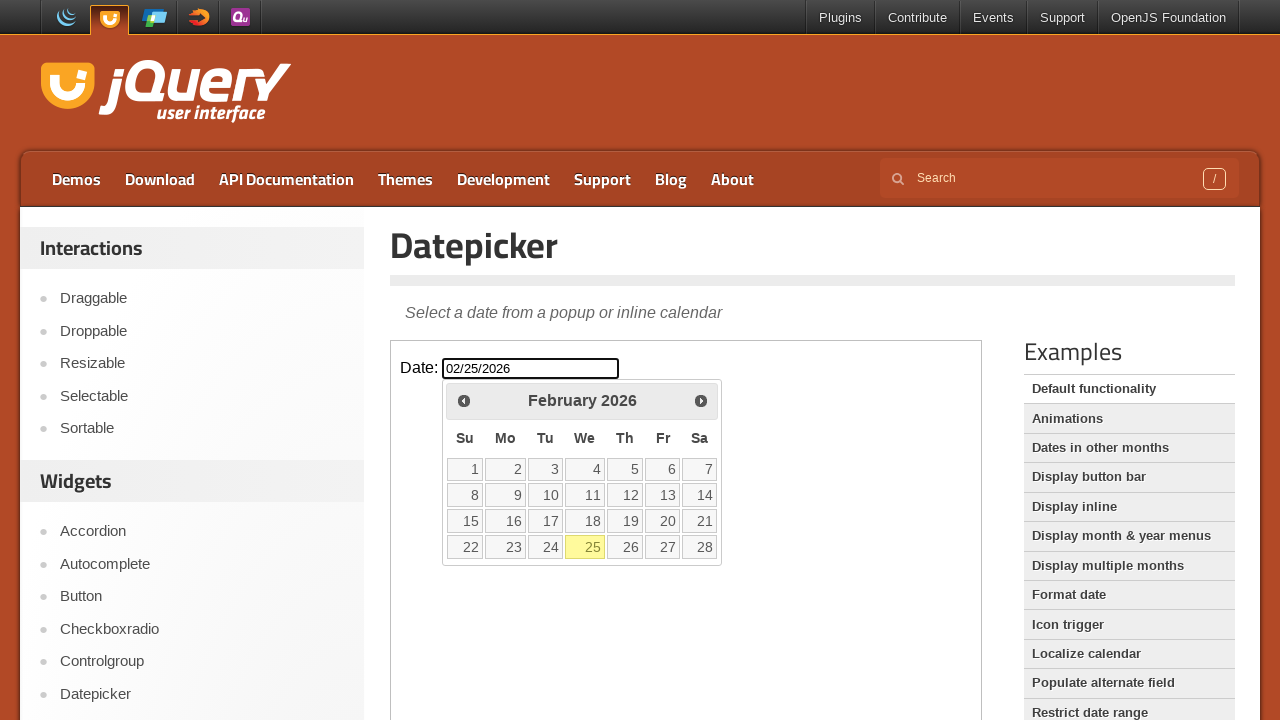

Verified datepicker input is available
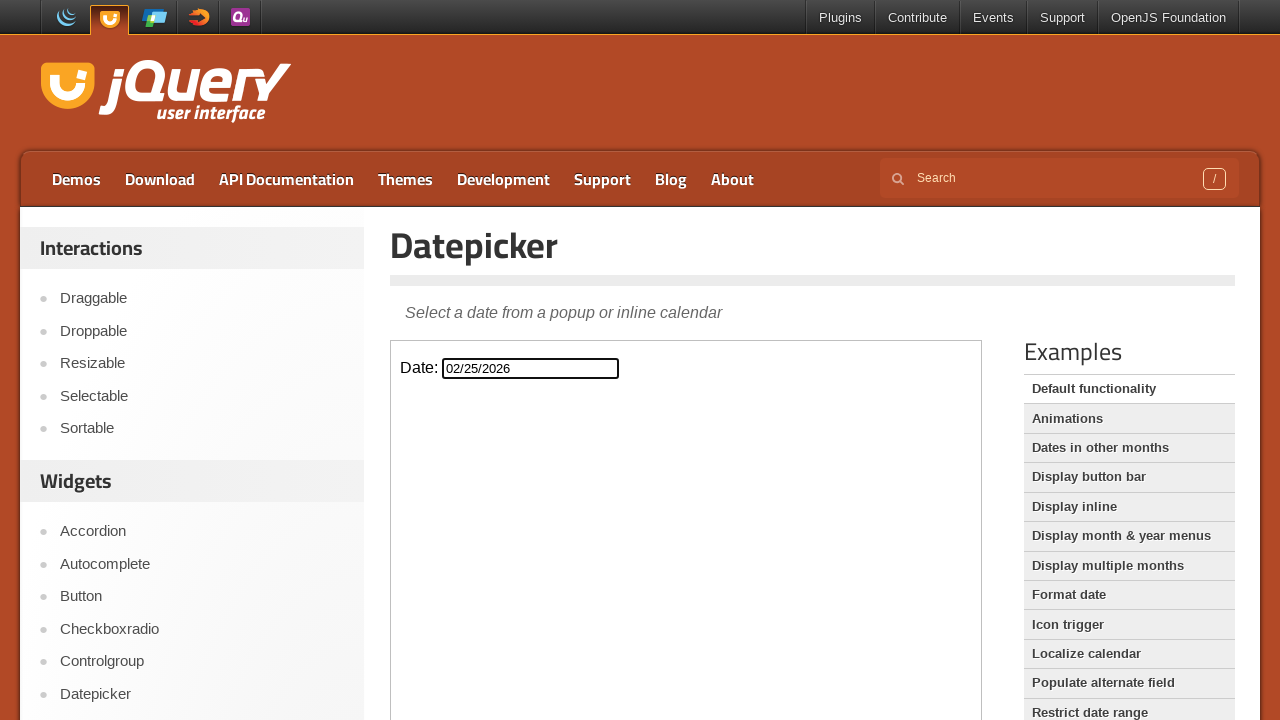

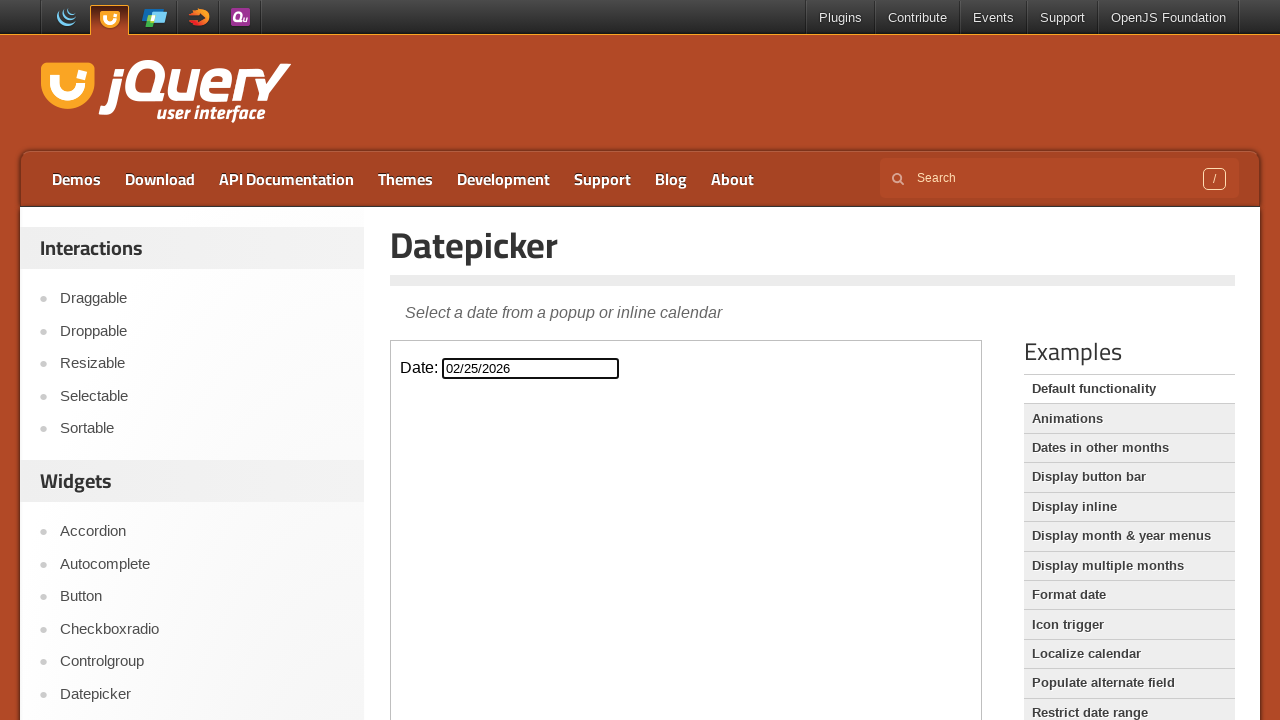